Tests window handling by clicking a link that opens a new window, switching to it, then closing it

Starting URL: https://the-internet.herokuapp.com/windows

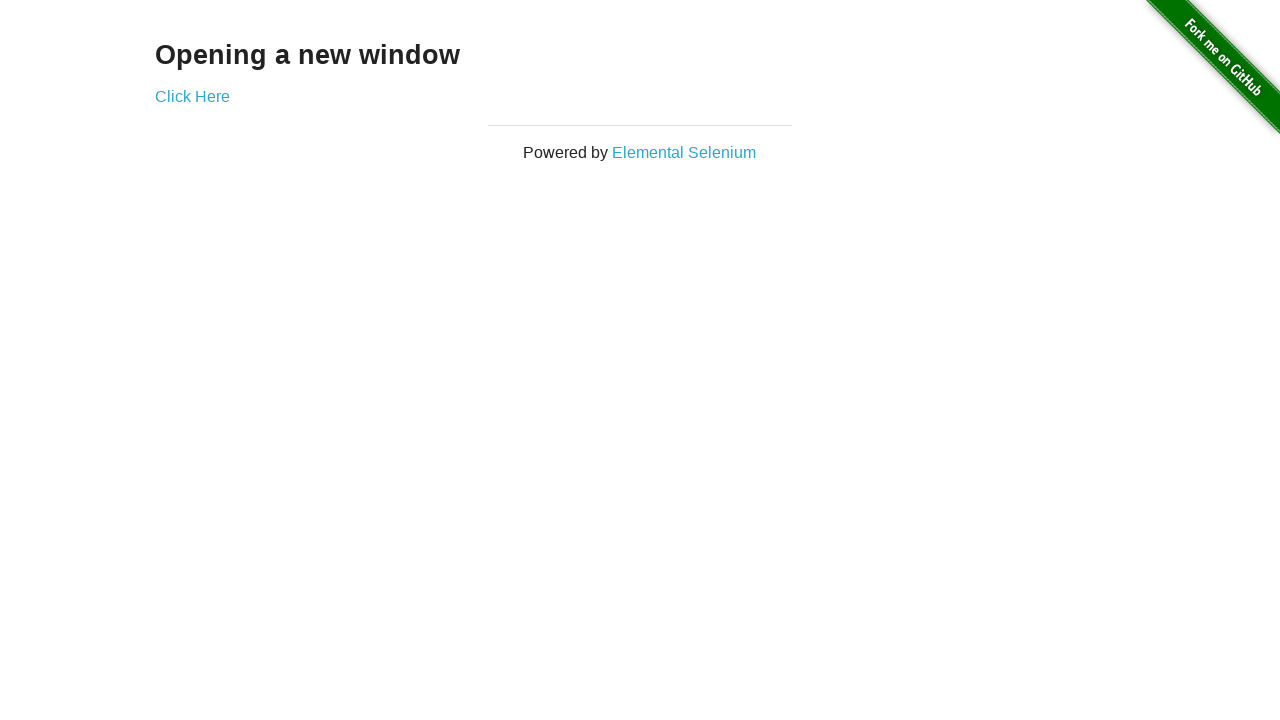

Clicked 'Click Here' link to open new window at (192, 96) on text='Click Here'
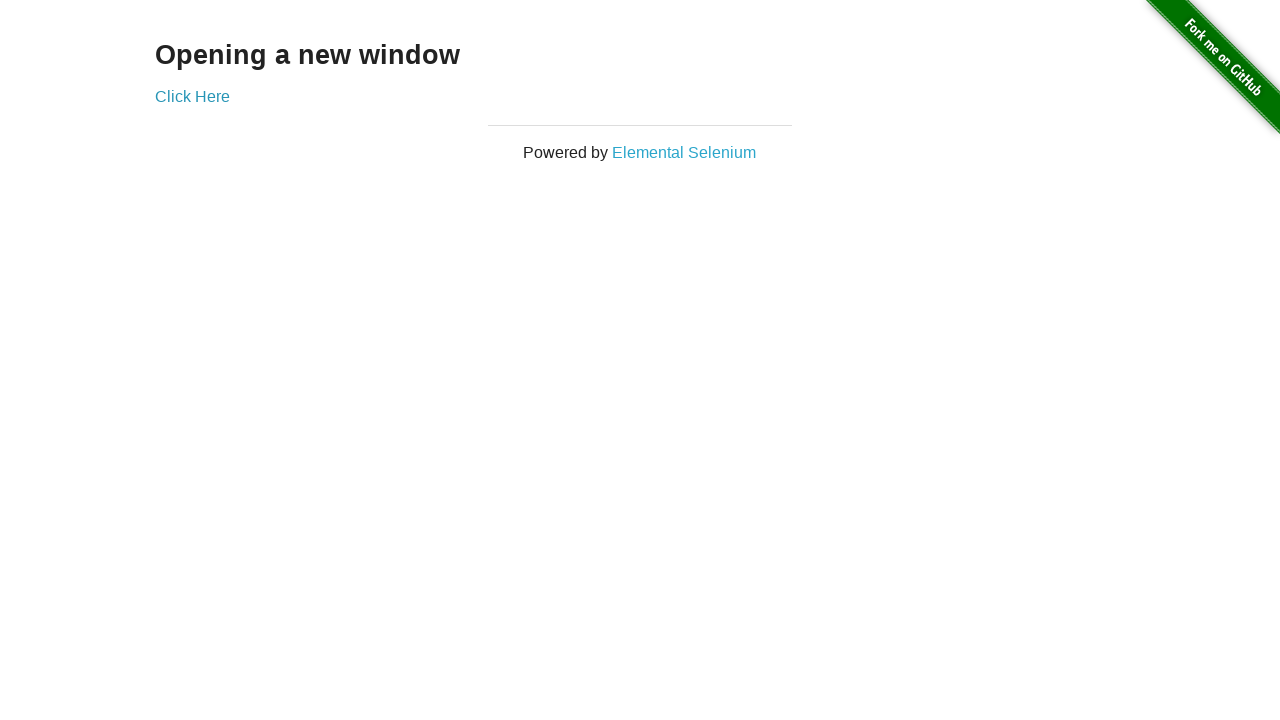

New window opened and captured
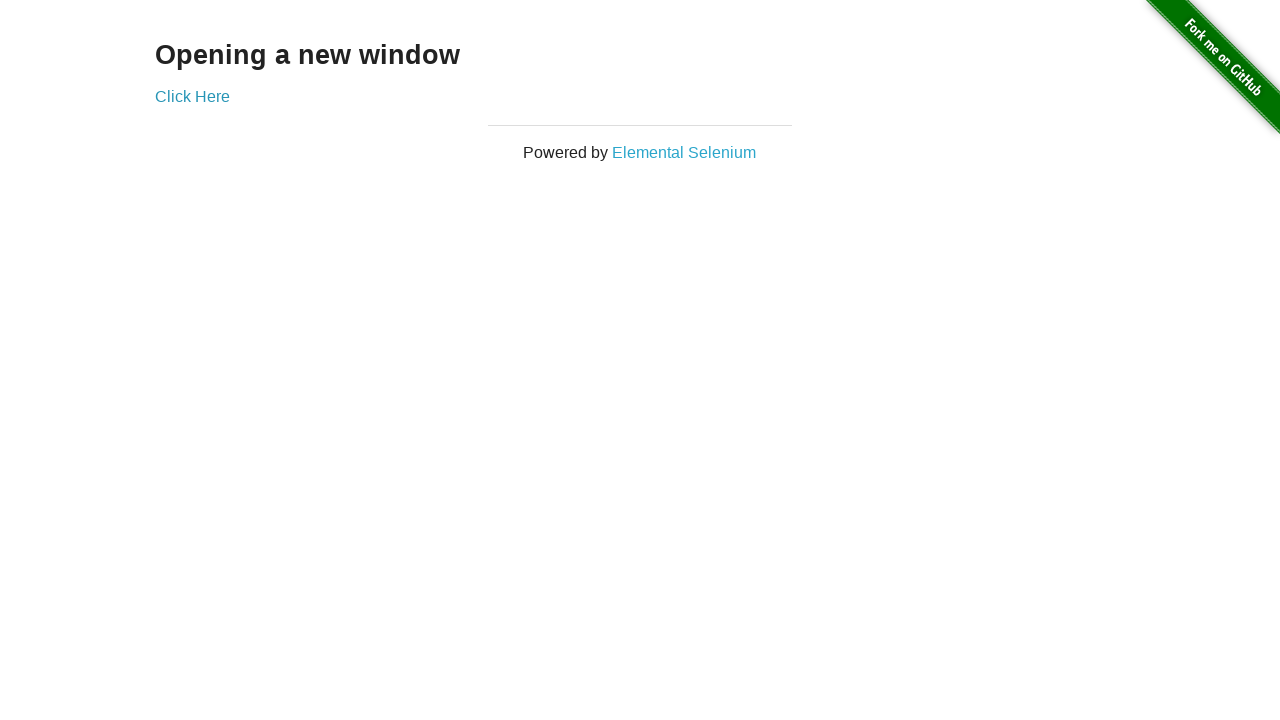

New window loaded completely
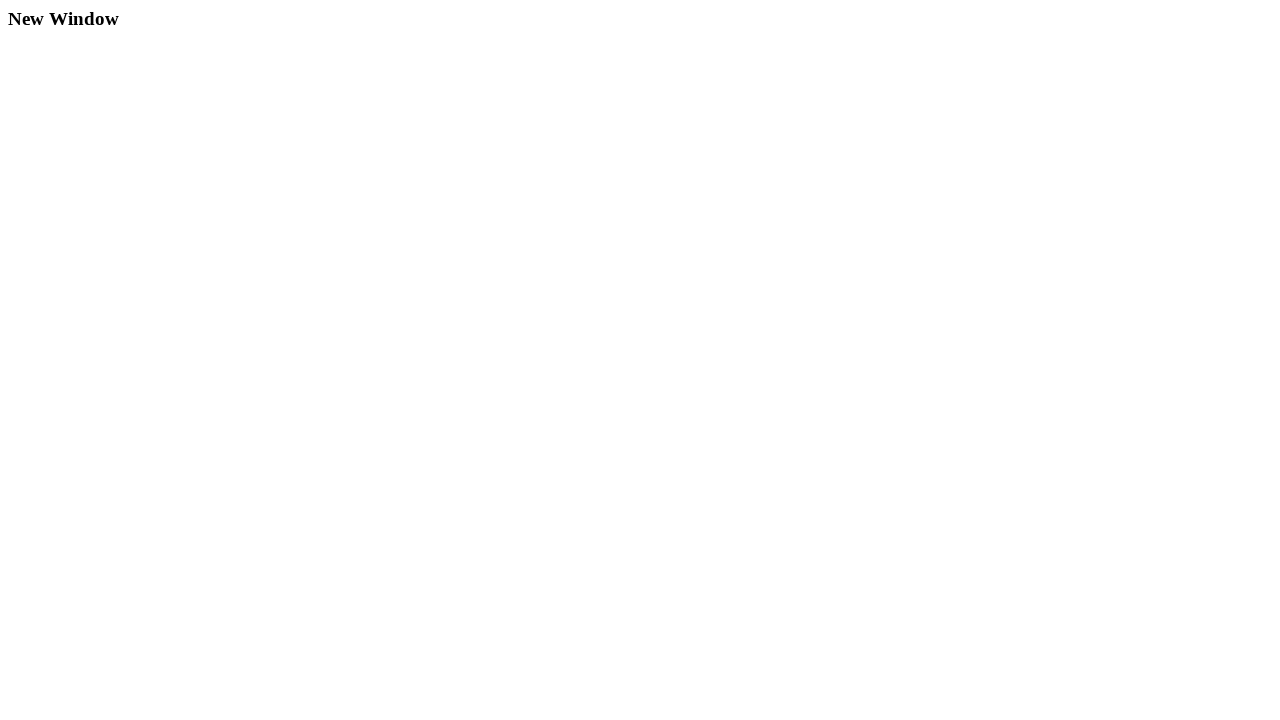

Closed the new window
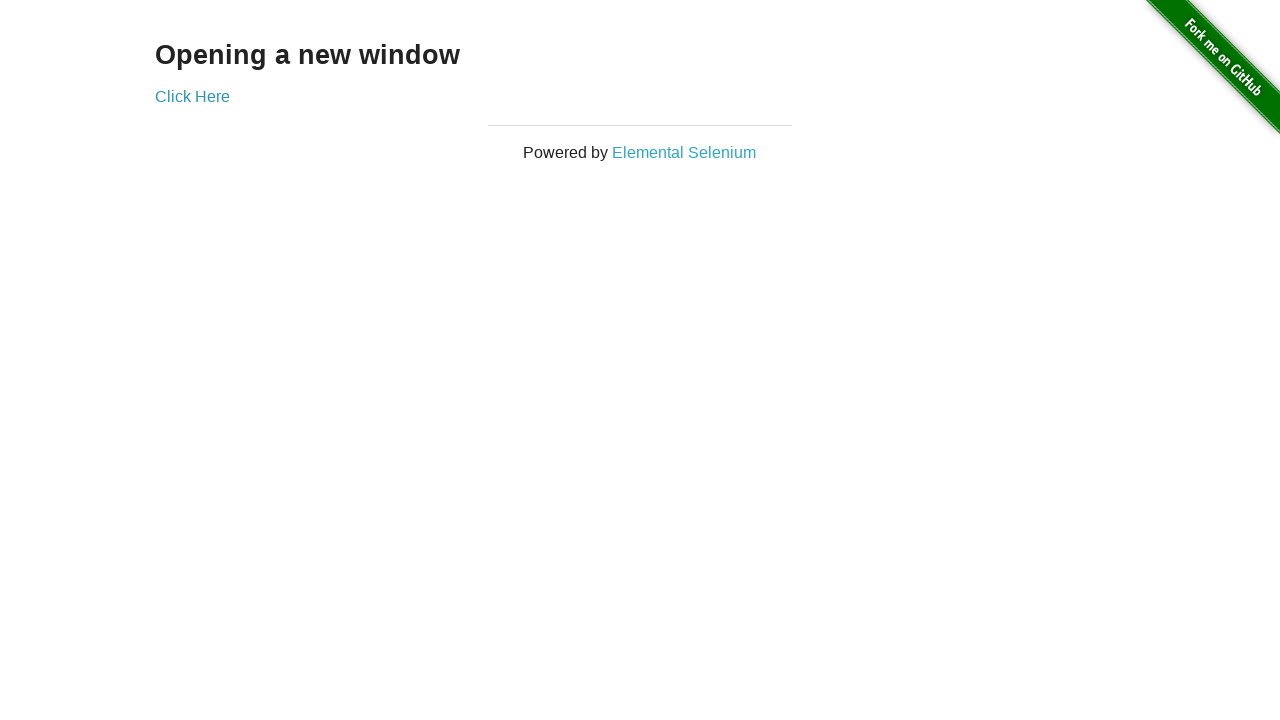

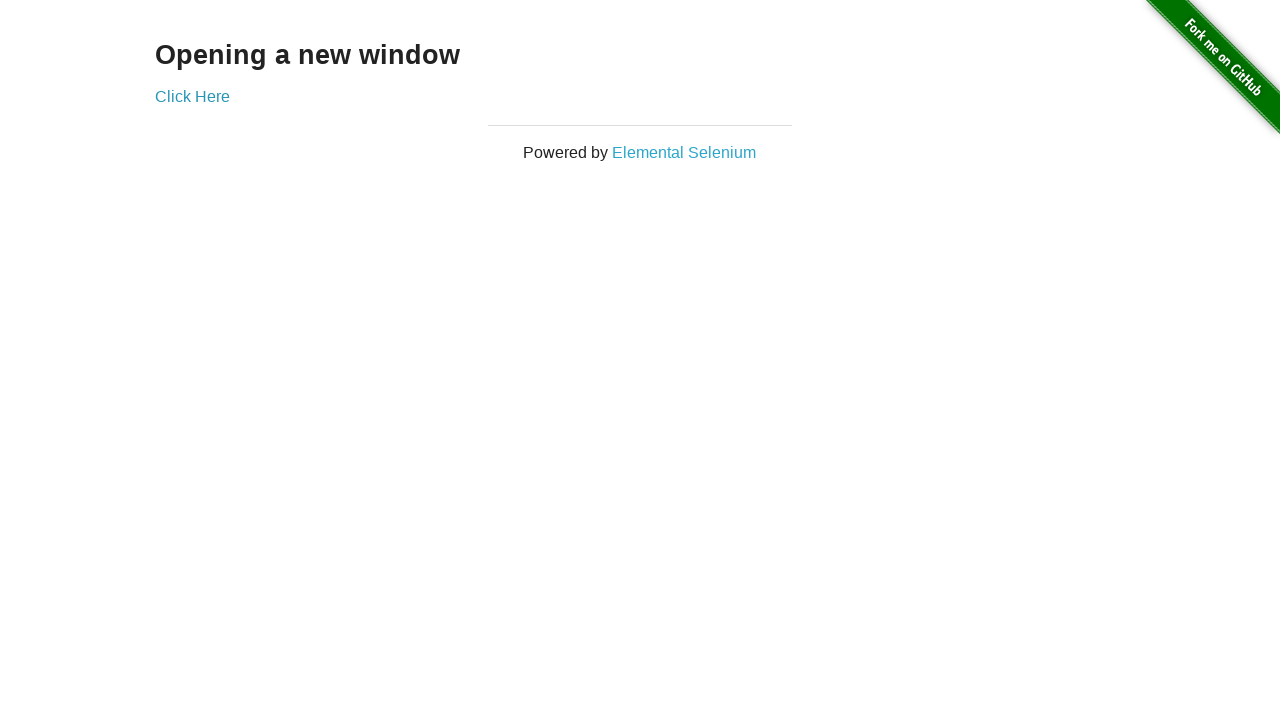